Clicks the "Make Appointment" button on the homepage and verifies navigation to the login/profile page.

Starting URL: https://katalon-demo-cura.herokuapp.com/

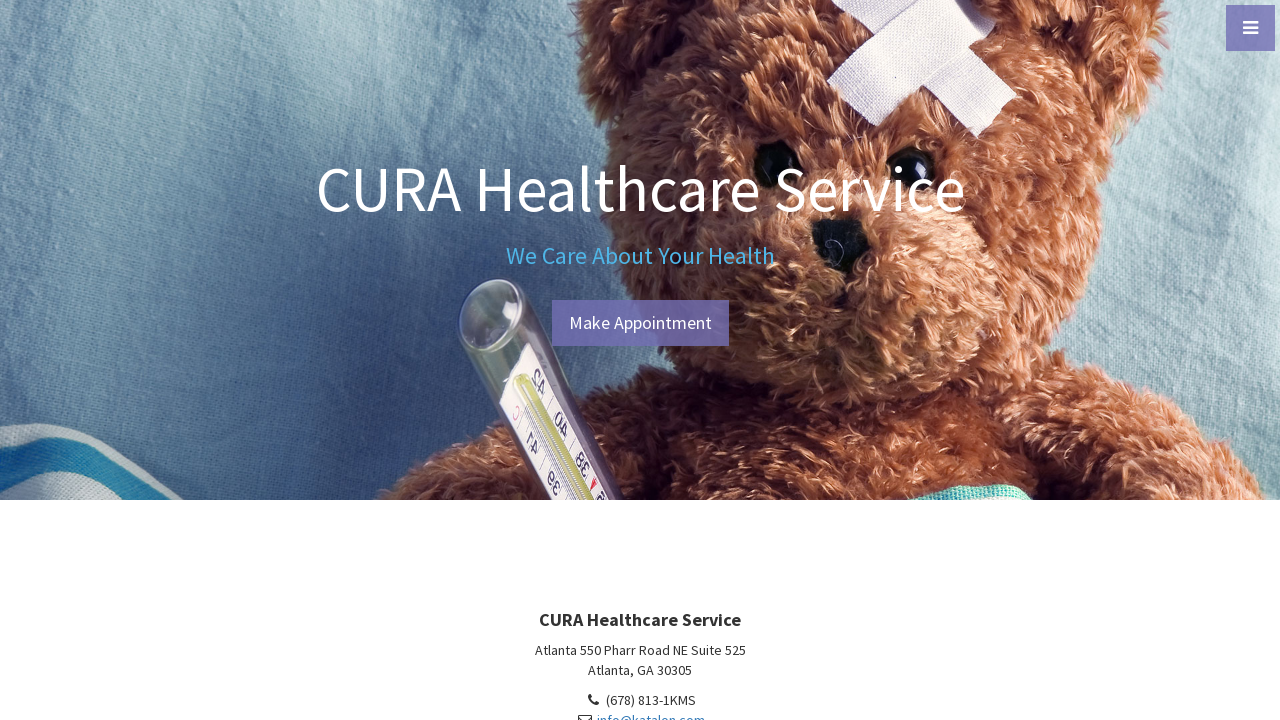

Clicked 'Make Appointment' button on homepage at (640, 323) on #btn-make-appointment
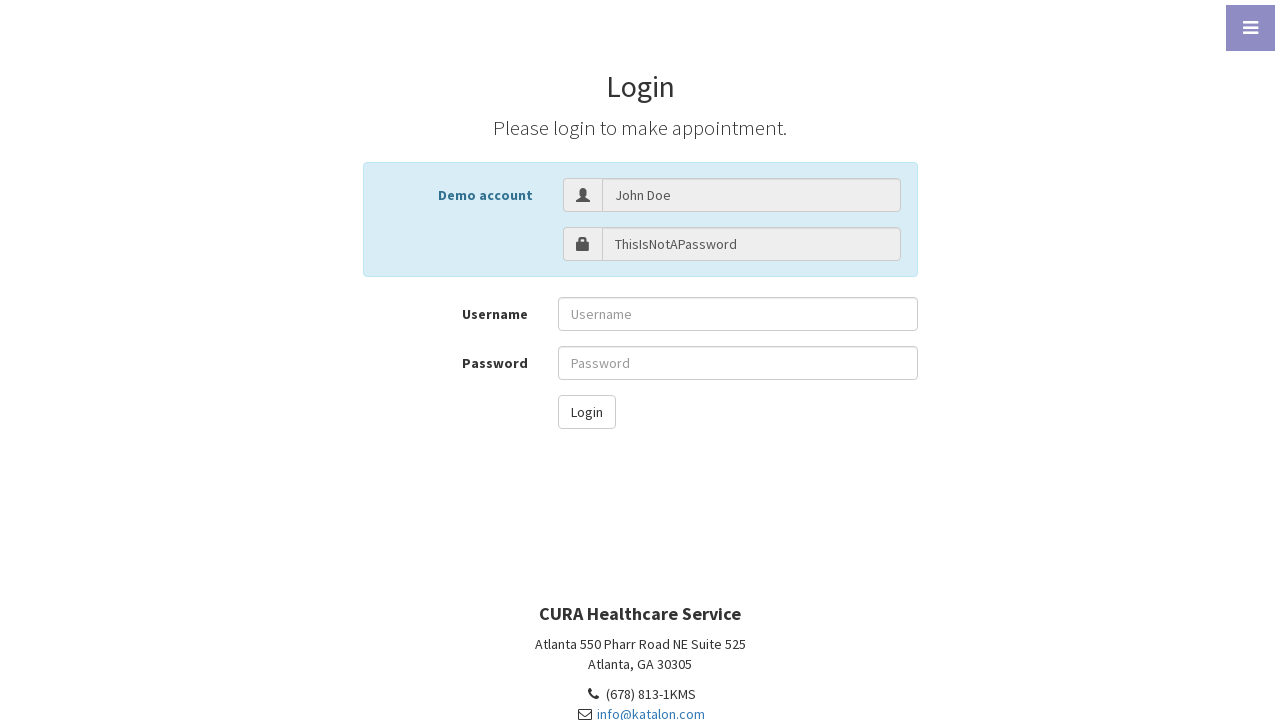

Verified navigation to login/profile page
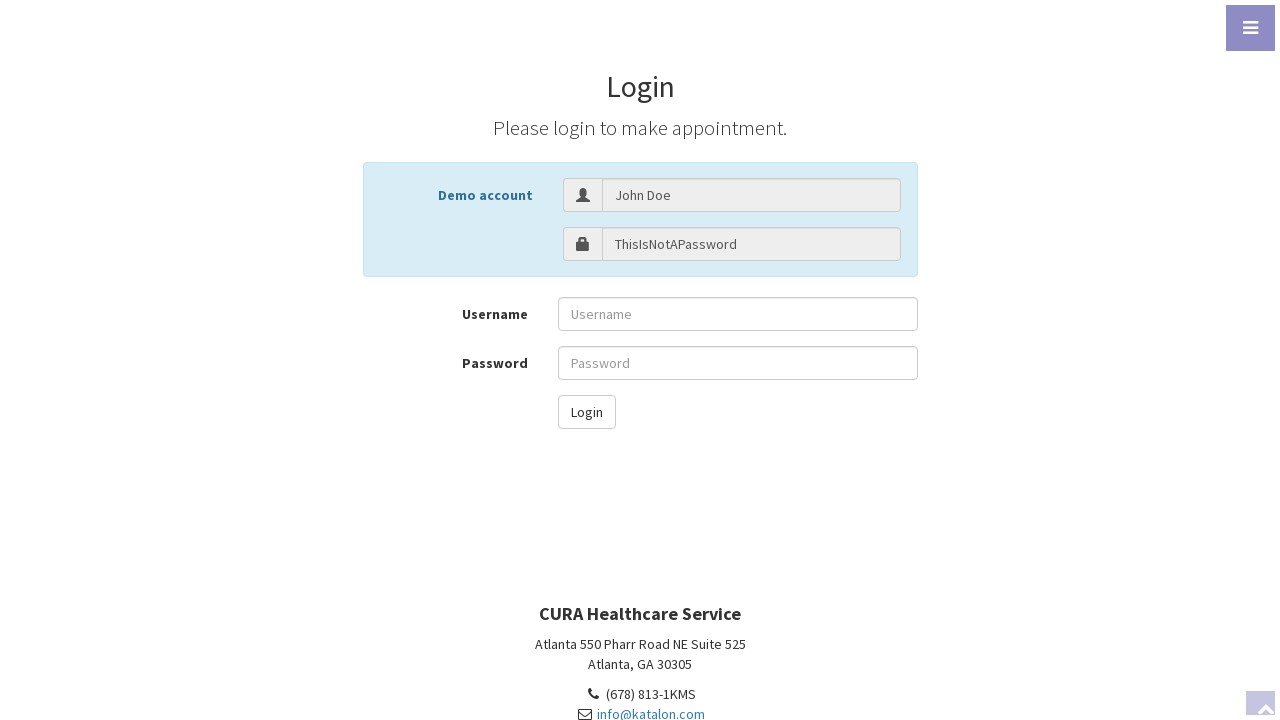

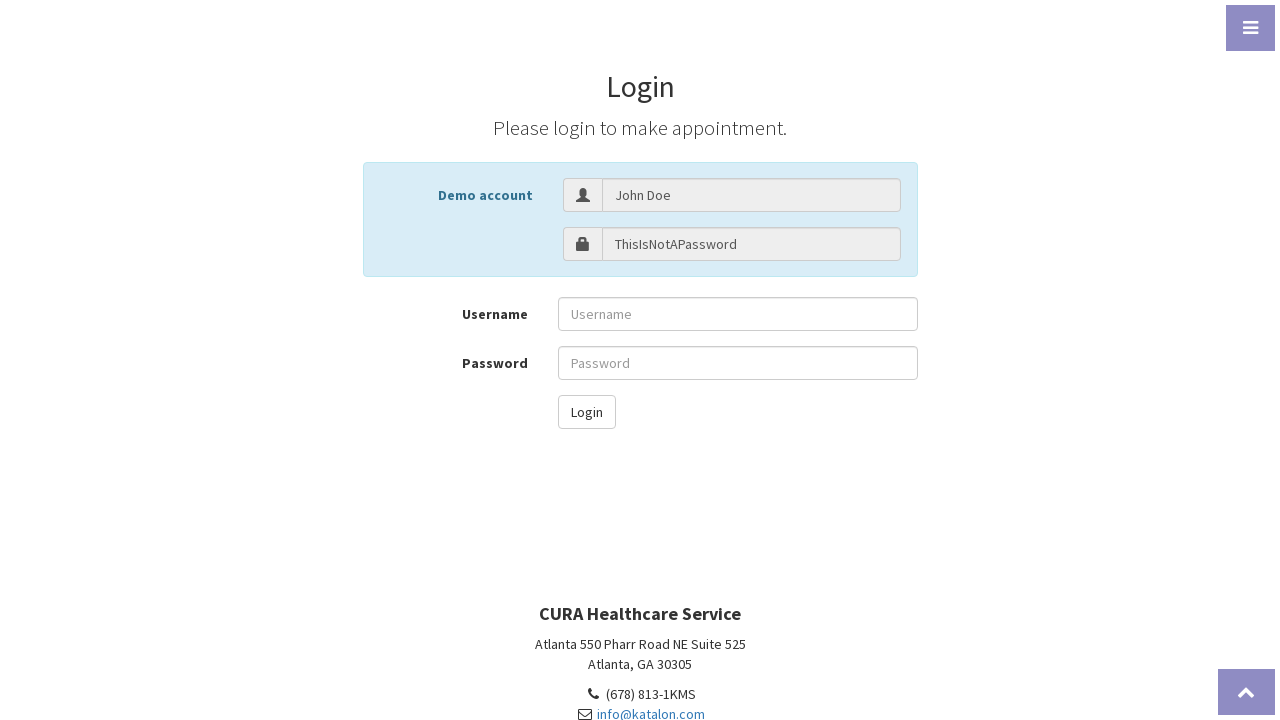